Tests that the todo counter displays the correct number of items as they are added

Starting URL: https://demo.playwright.dev/todomvc

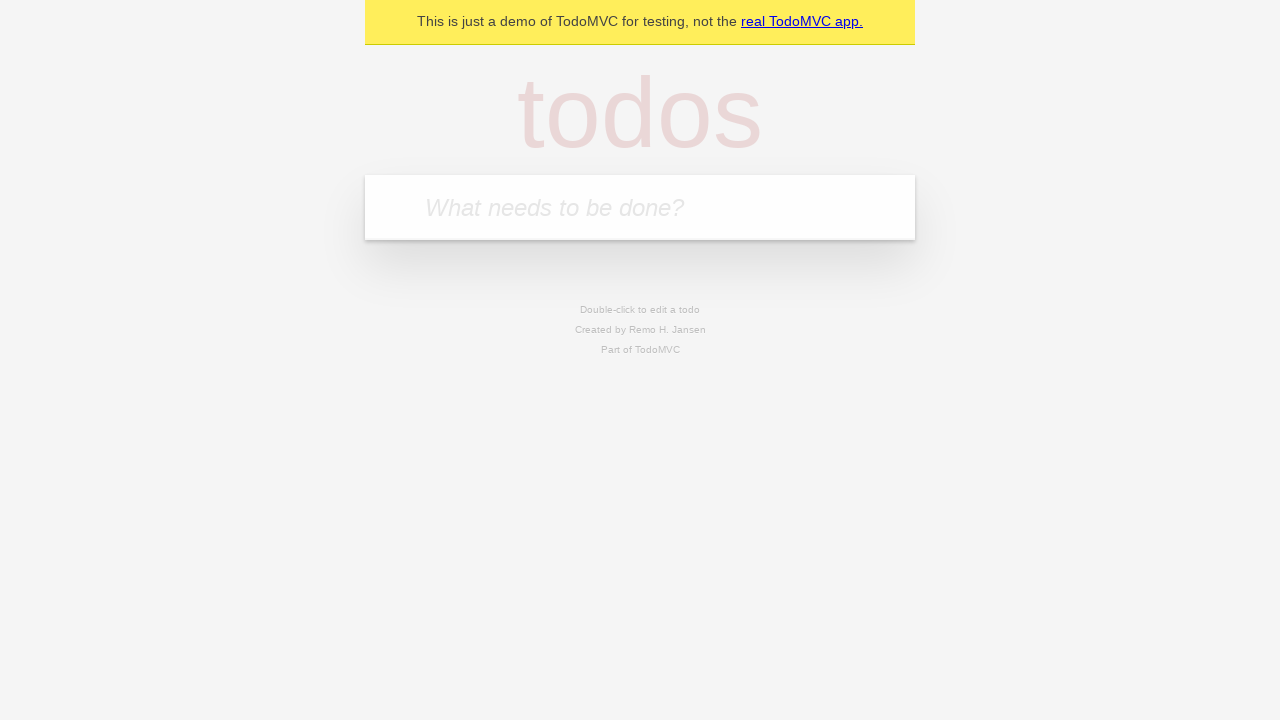

Filled todo input with 'buy some cheese' on internal:attr=[placeholder="What needs to be done?"i]
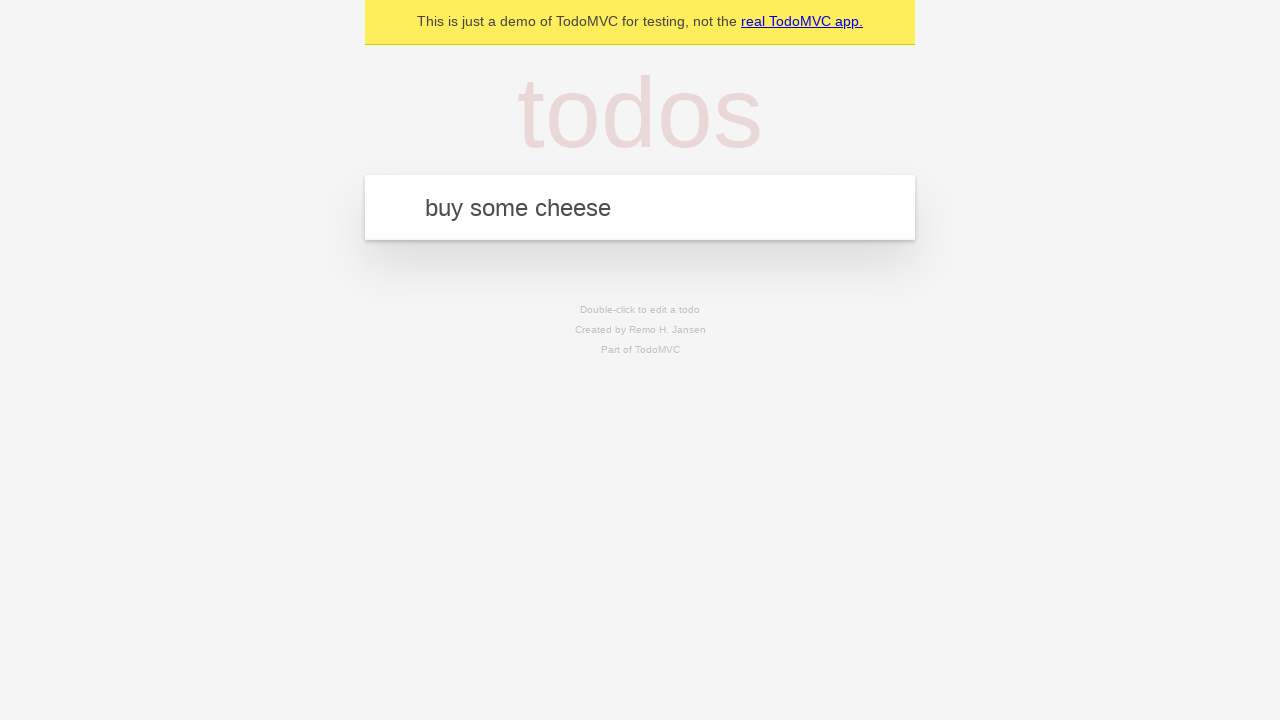

Pressed Enter to add first todo item on internal:attr=[placeholder="What needs to be done?"i]
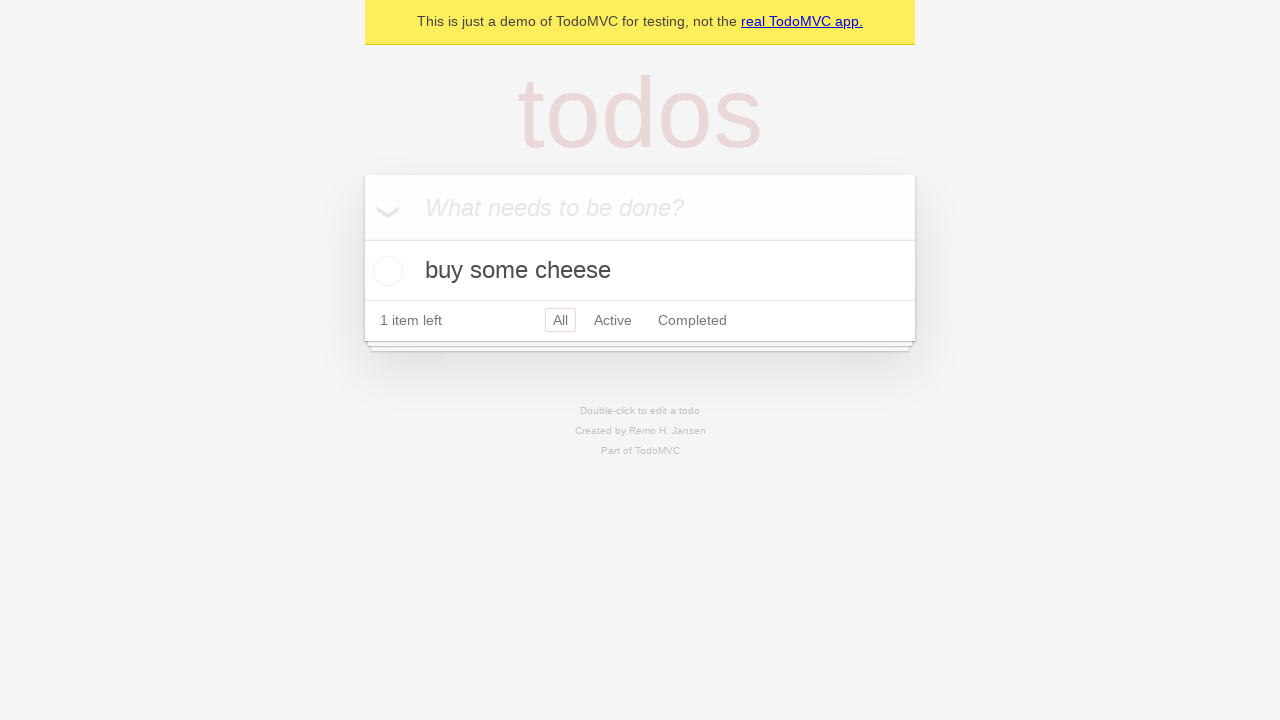

Todo counter element appeared after adding first item
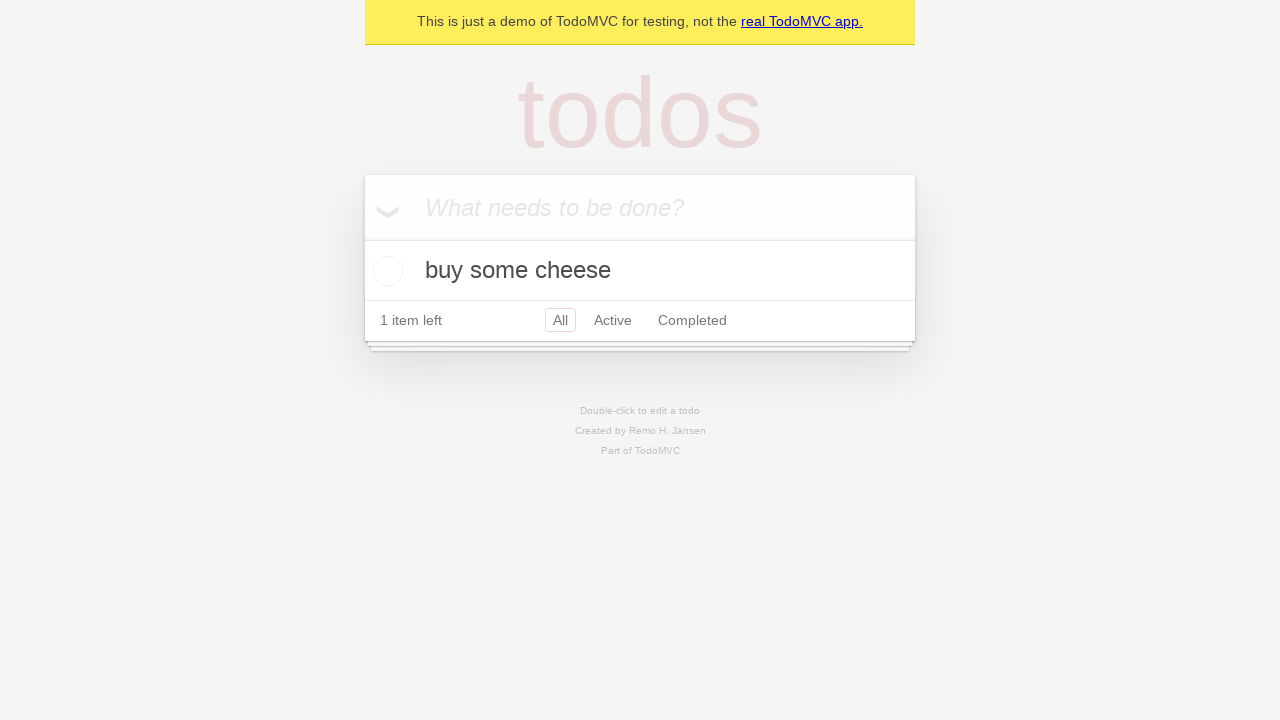

Filled todo input with 'feed the cat' on internal:attr=[placeholder="What needs to be done?"i]
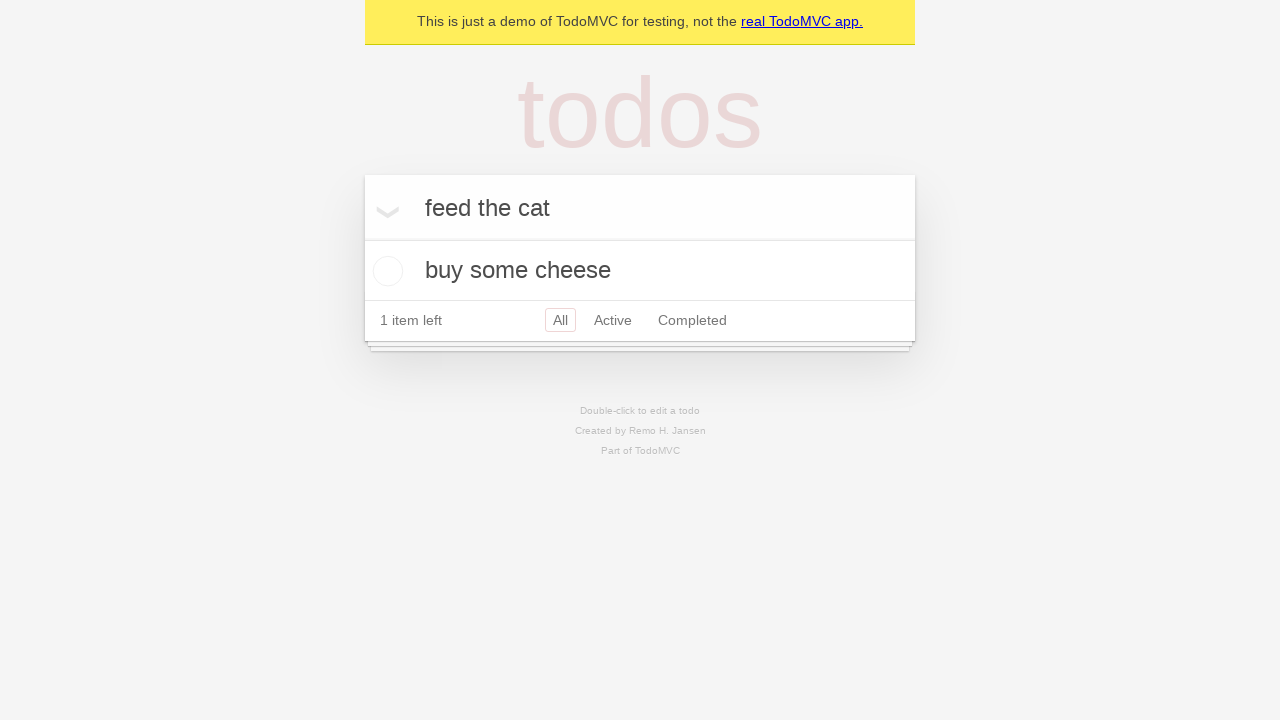

Pressed Enter to add second todo item on internal:attr=[placeholder="What needs to be done?"i]
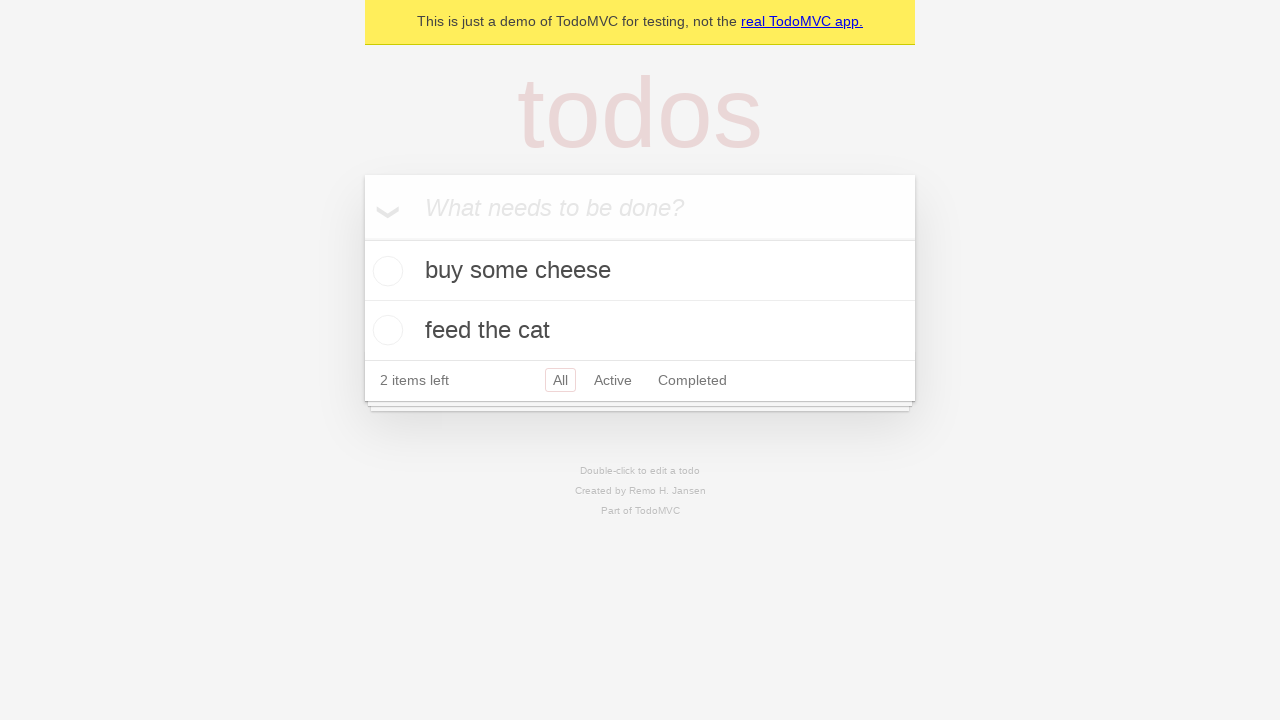

Second todo item appeared in the list
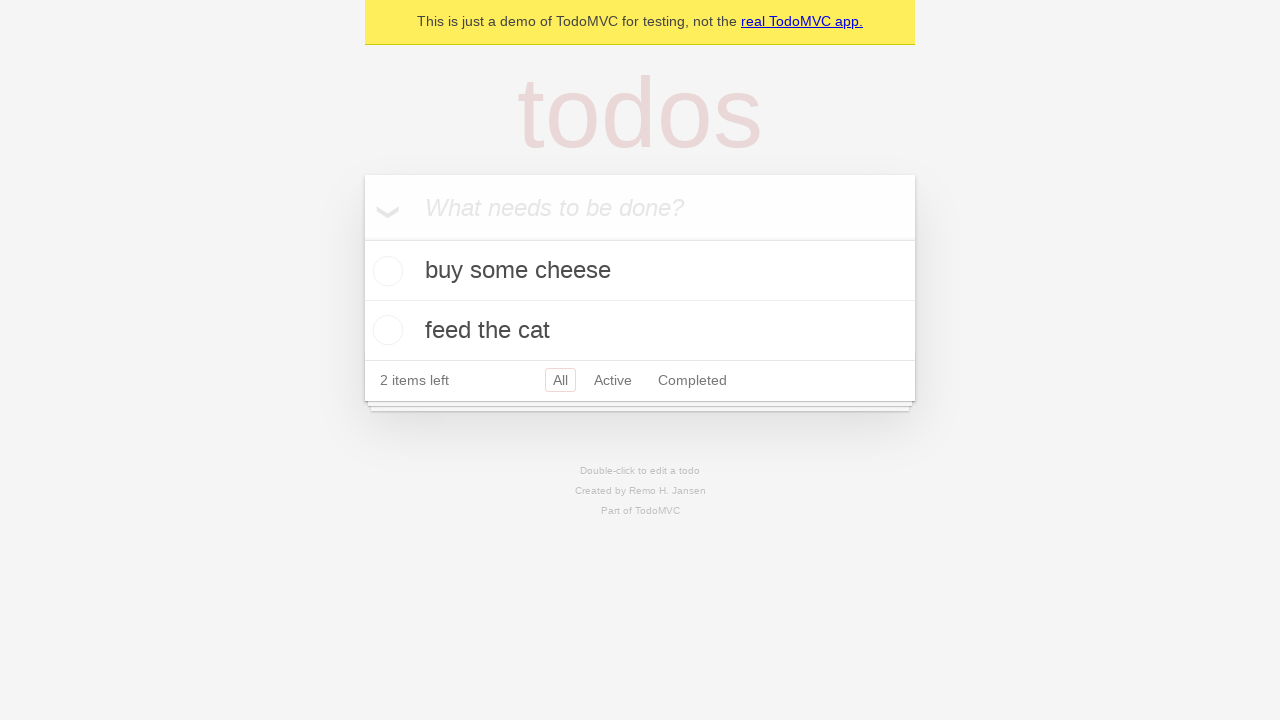

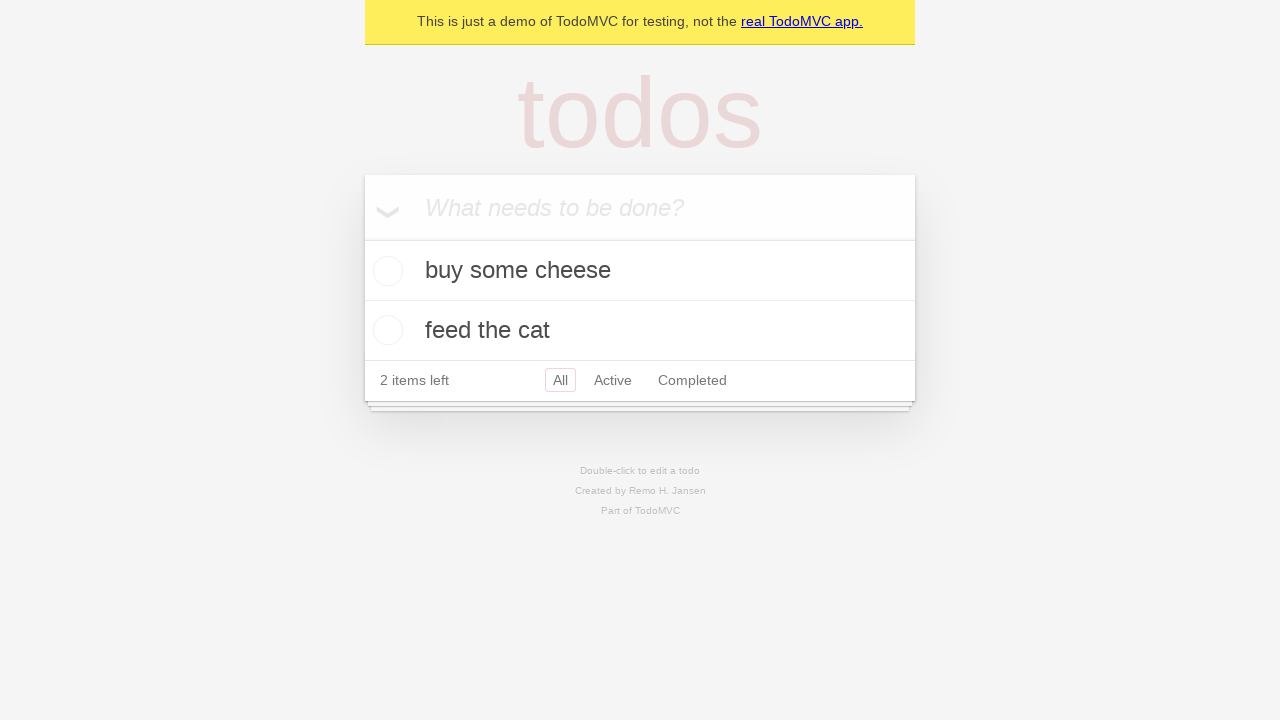